Tests the news search functionality by entering a search term and clicking the search button

Starting URL: https://portal.cin.ufpe.br/category/noticia/

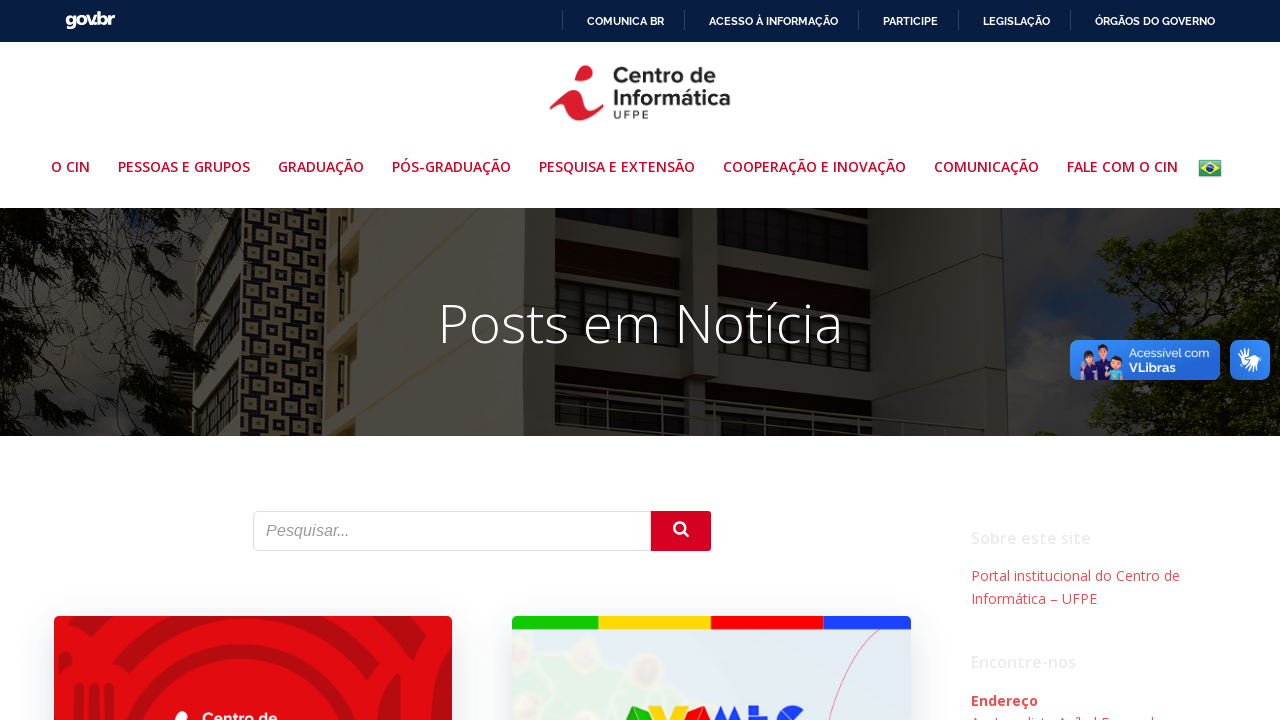

Filled search field with 'softex' on input
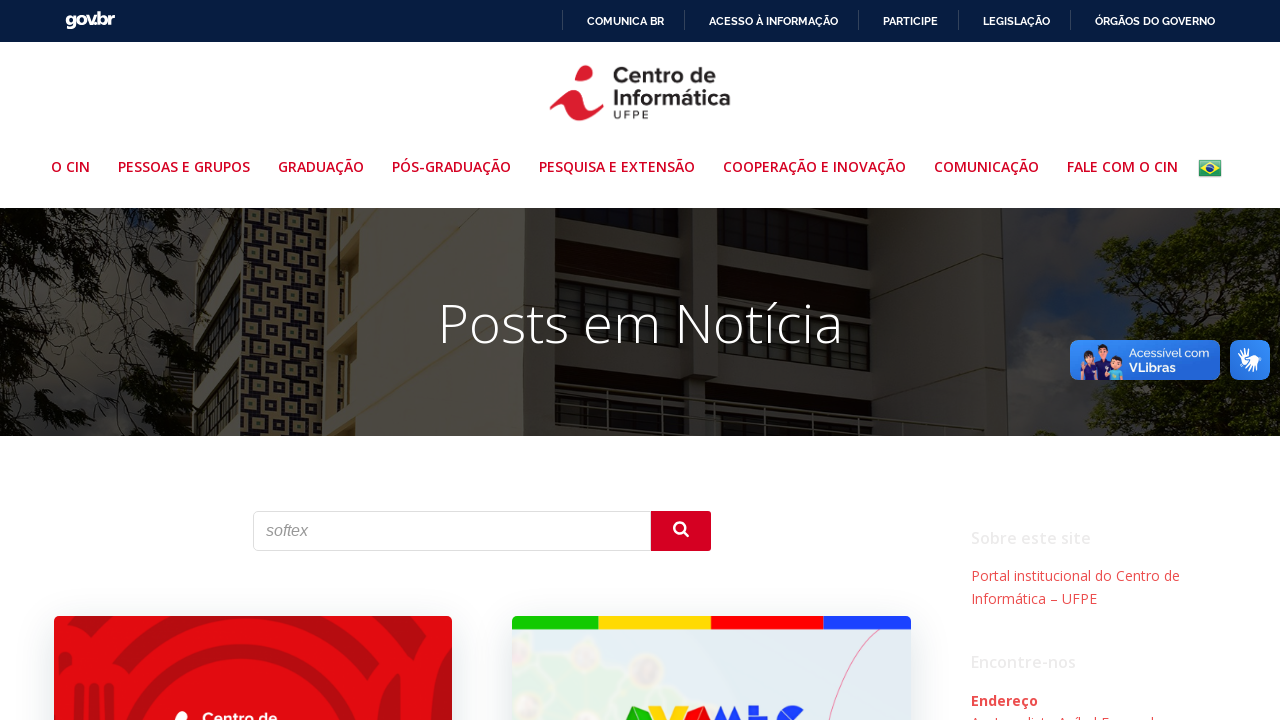

Clicked search submit button at (681, 531) on .search-submit
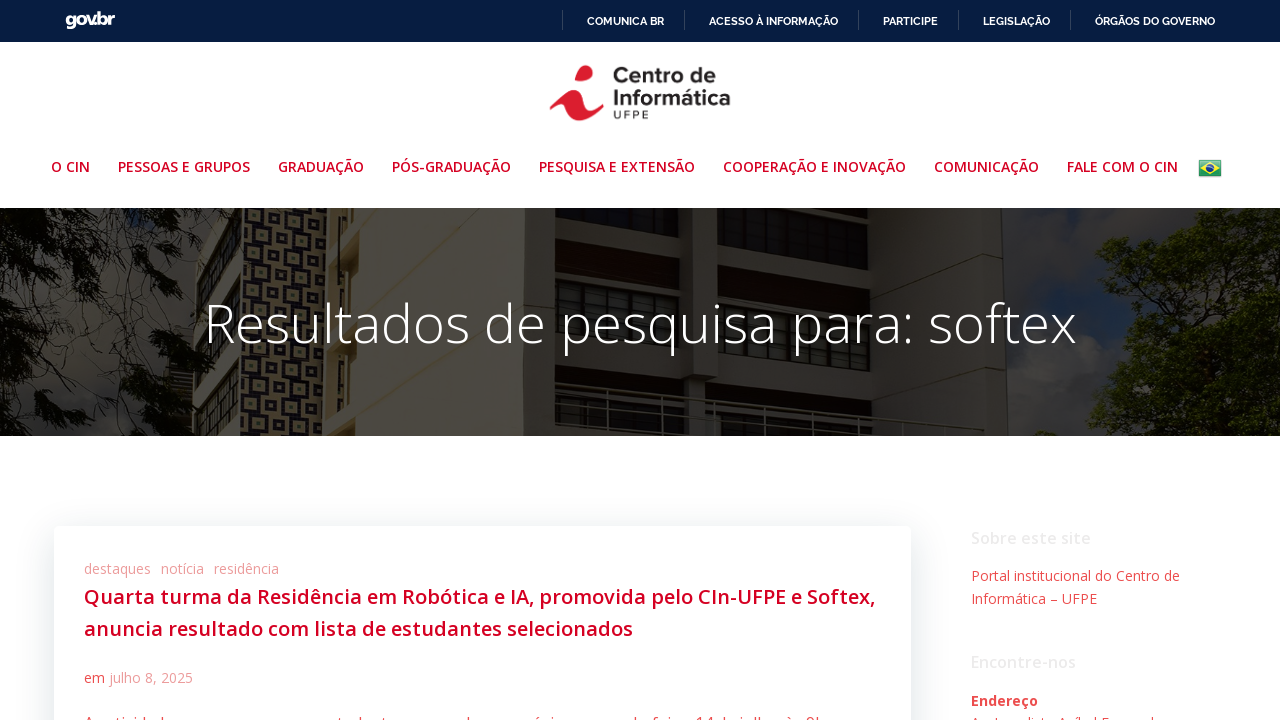

Search results header loaded
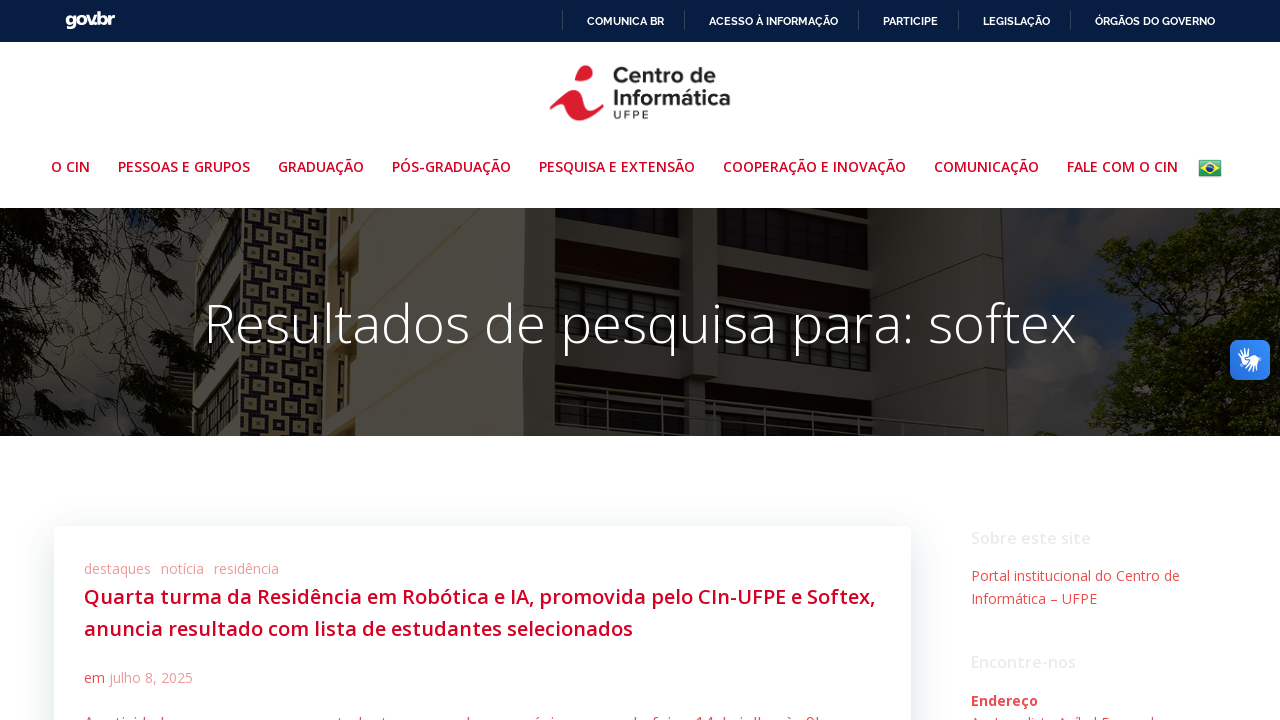

Retrieved search results header text
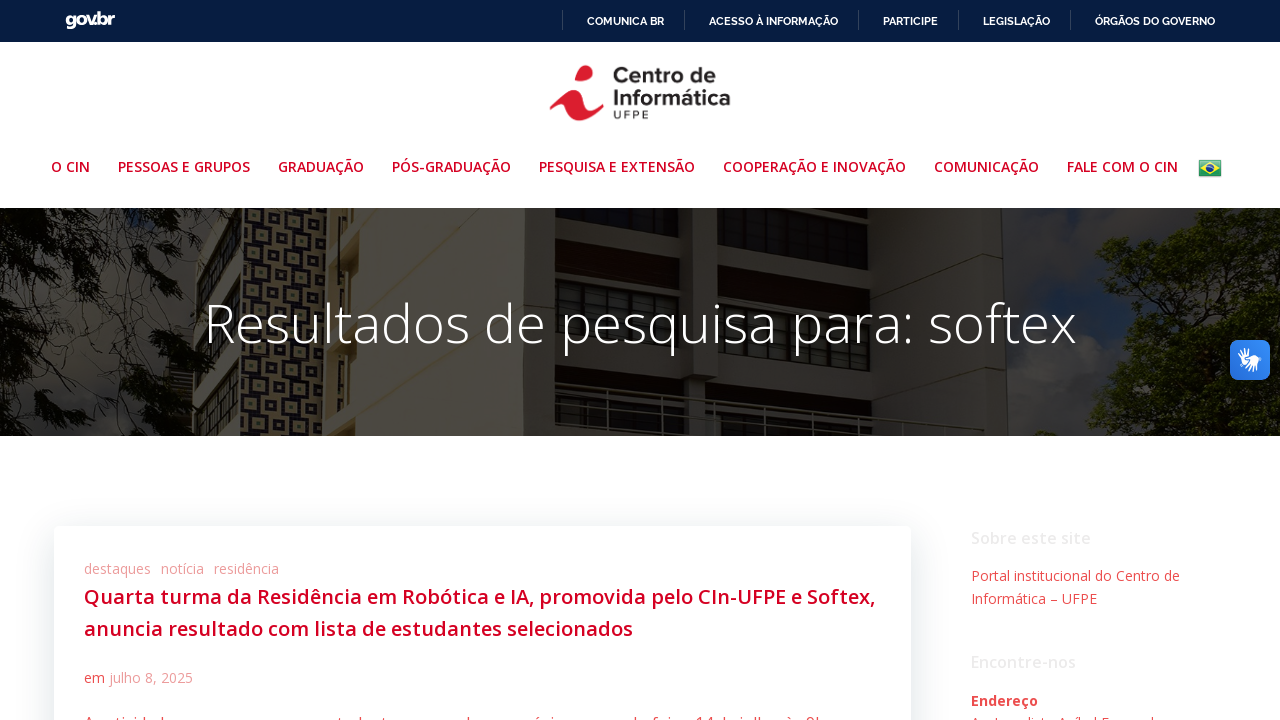

Verified search results header matches expected text 'Resultados de pesquisa para: softex'
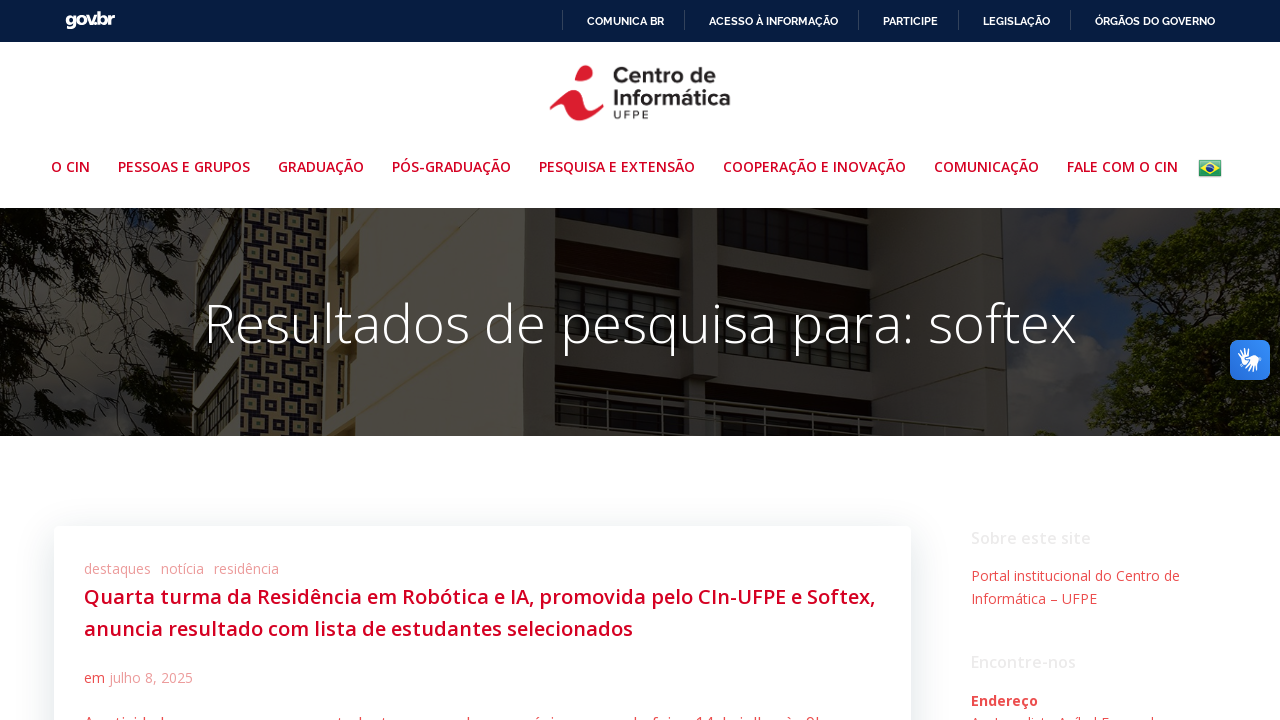

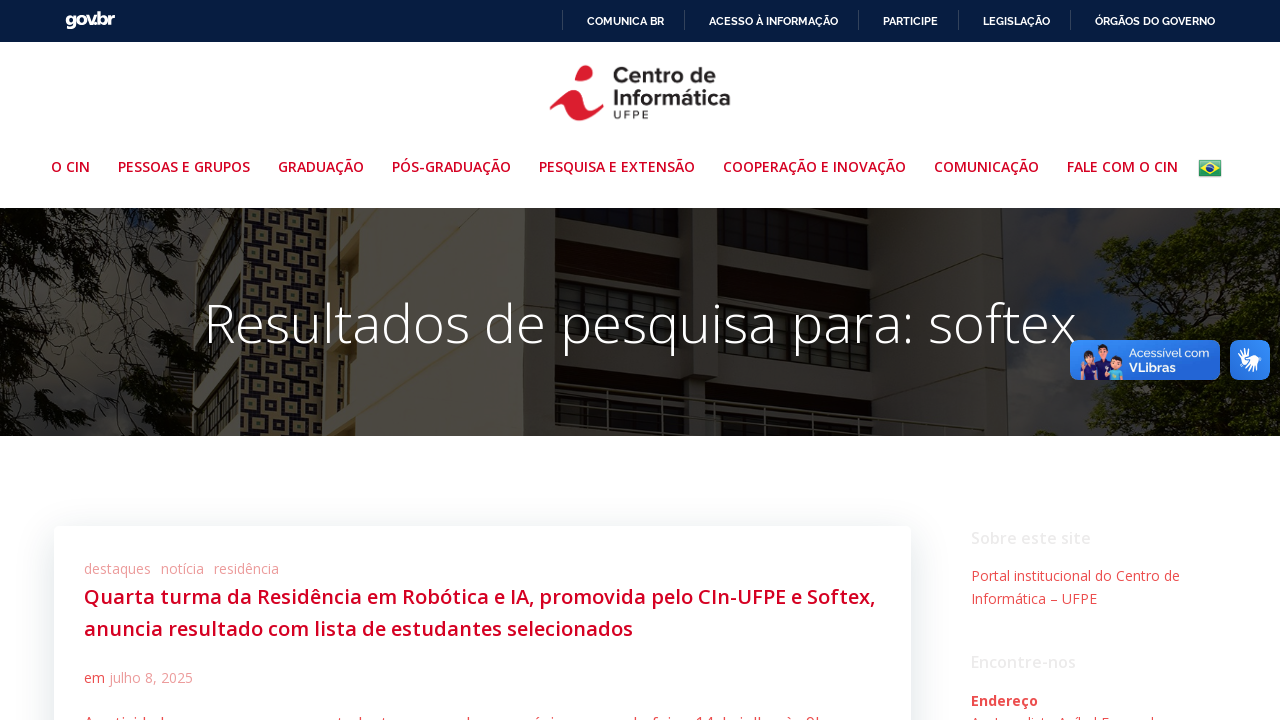